Clicks on the datalist input field and enters a city name

Starting URL: https://www.selenium.dev/selenium/web/web-form.html

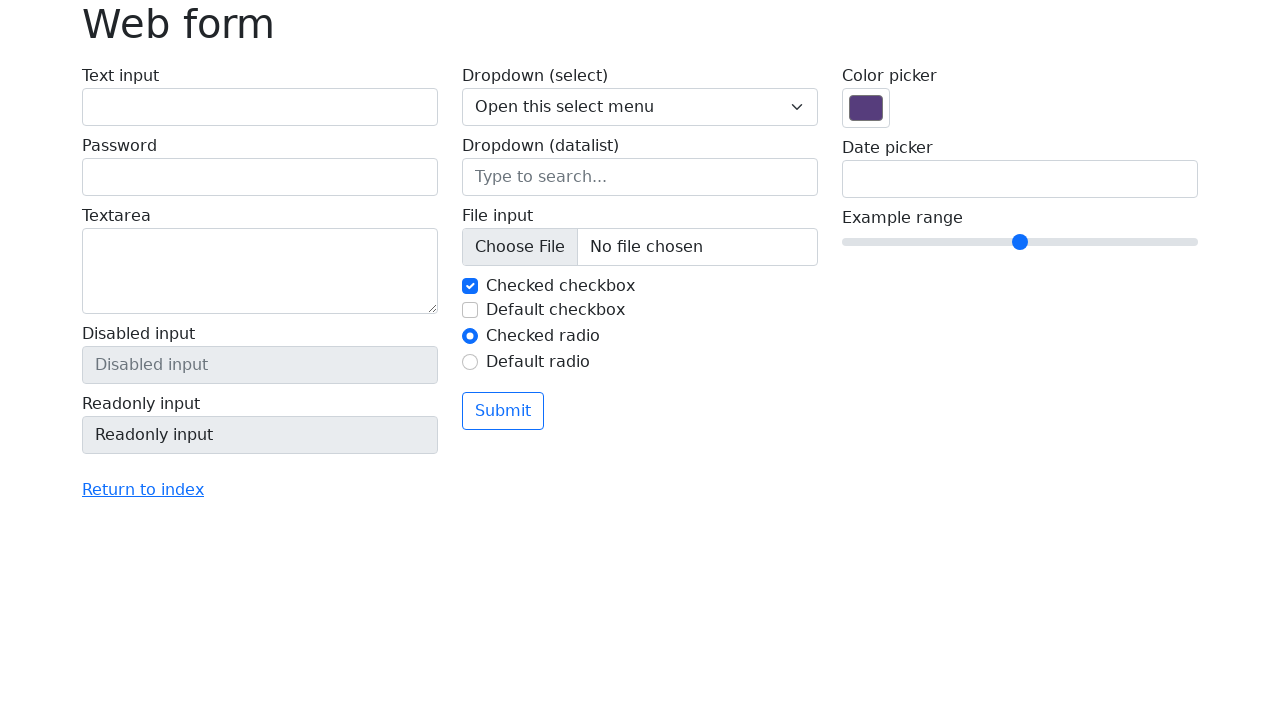

Clicked on the datalist input field at (640, 177) on input[name='my-datalist']
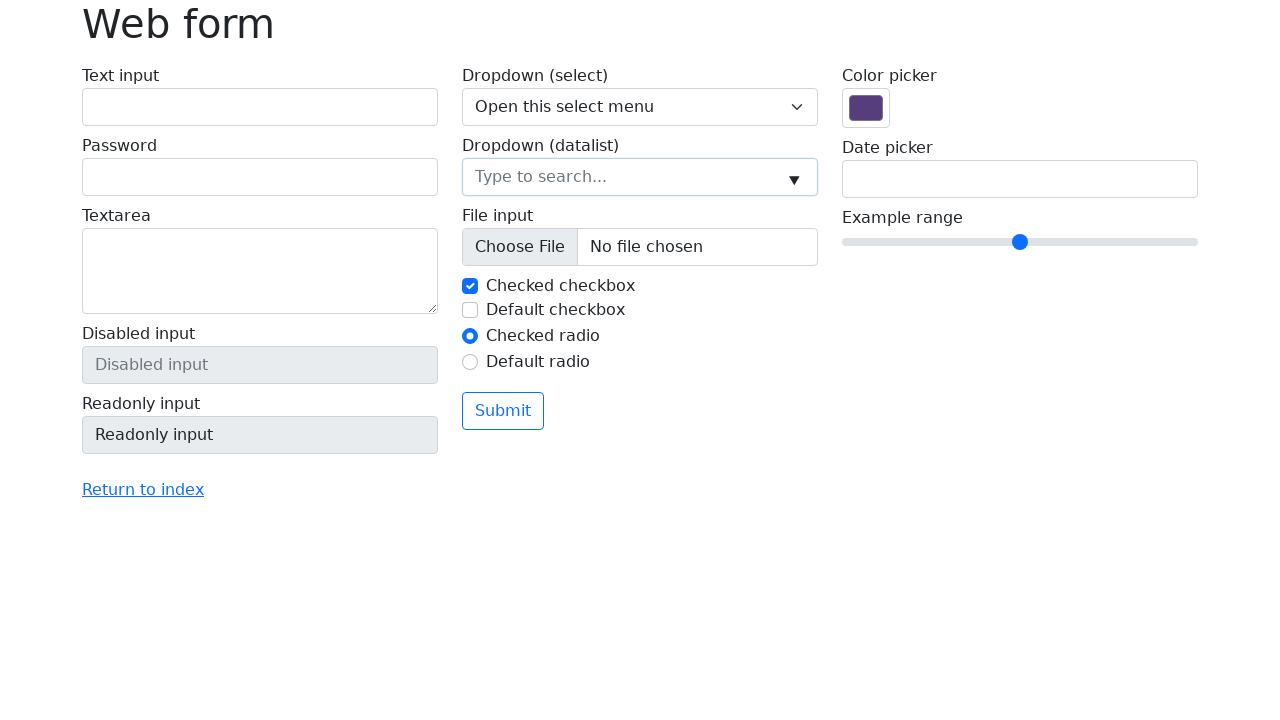

Entered 'New York' in the datalist input field on input[name='my-datalist']
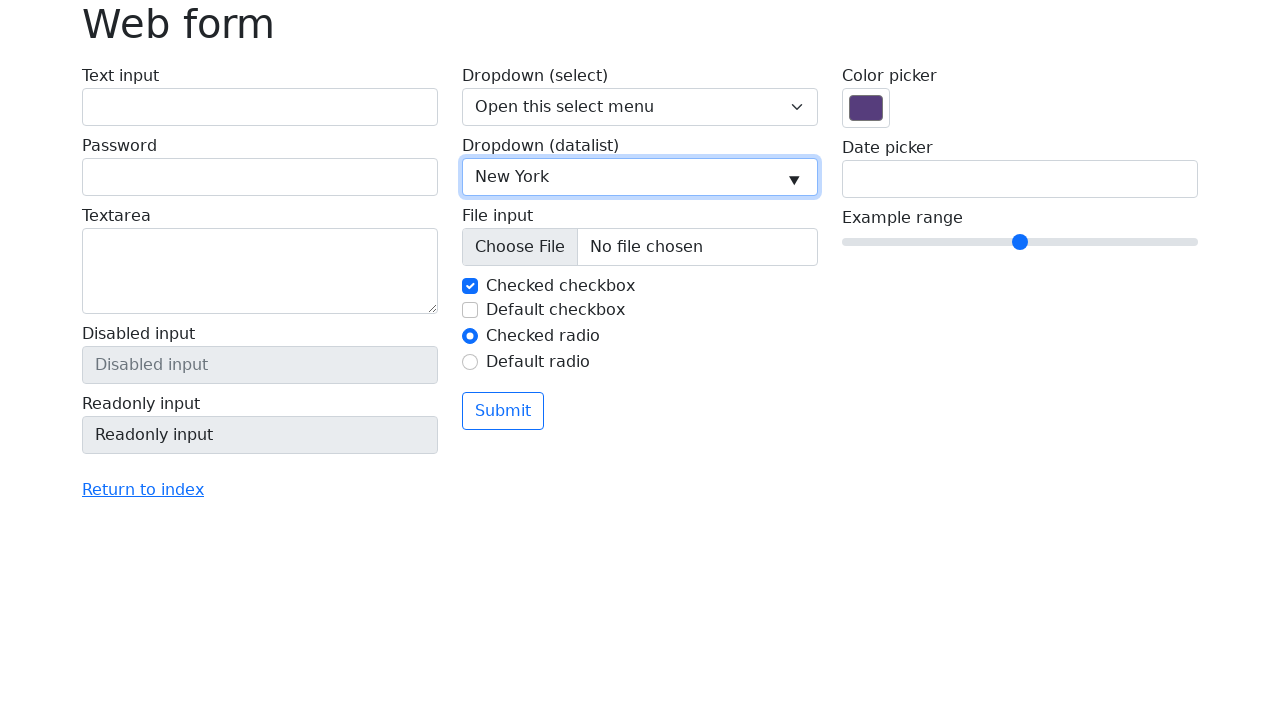

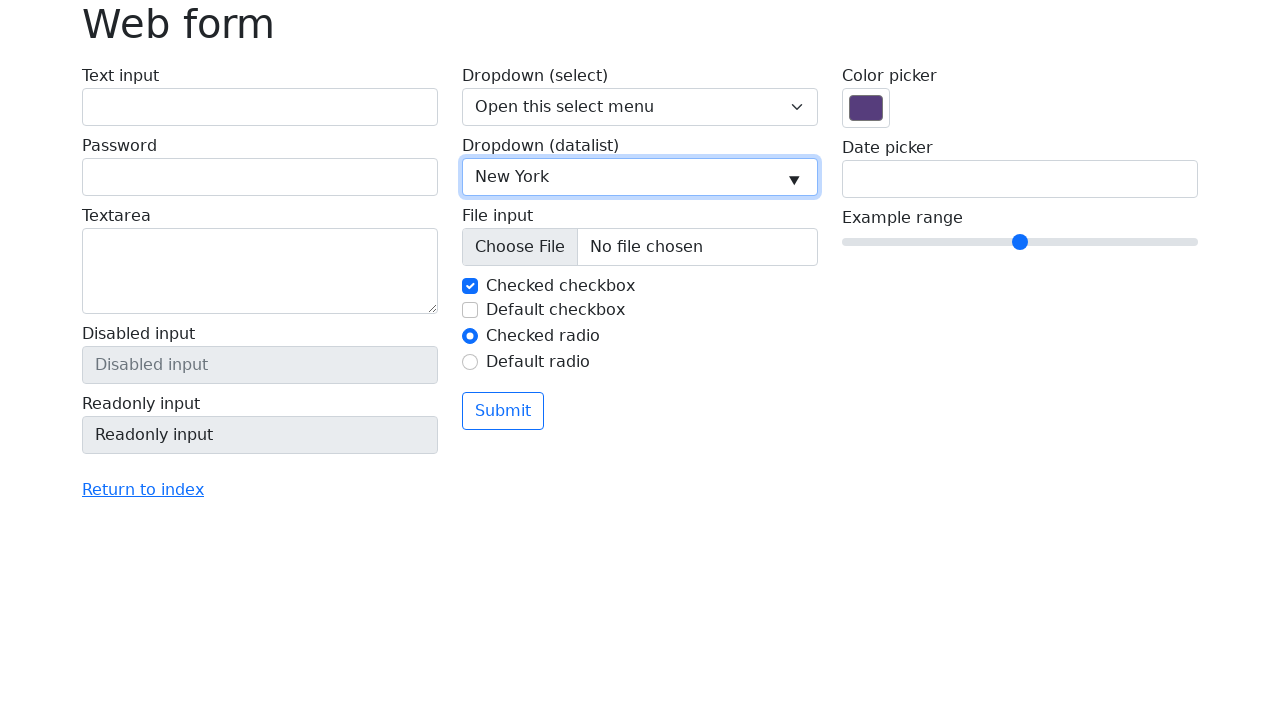